Tests dropdown selection functionality by selecting Option 1 and Option 2 from a dropdown menu and verifying the selections are applied correctly.

Starting URL: https://the-internet.herokuapp.com/dropdown

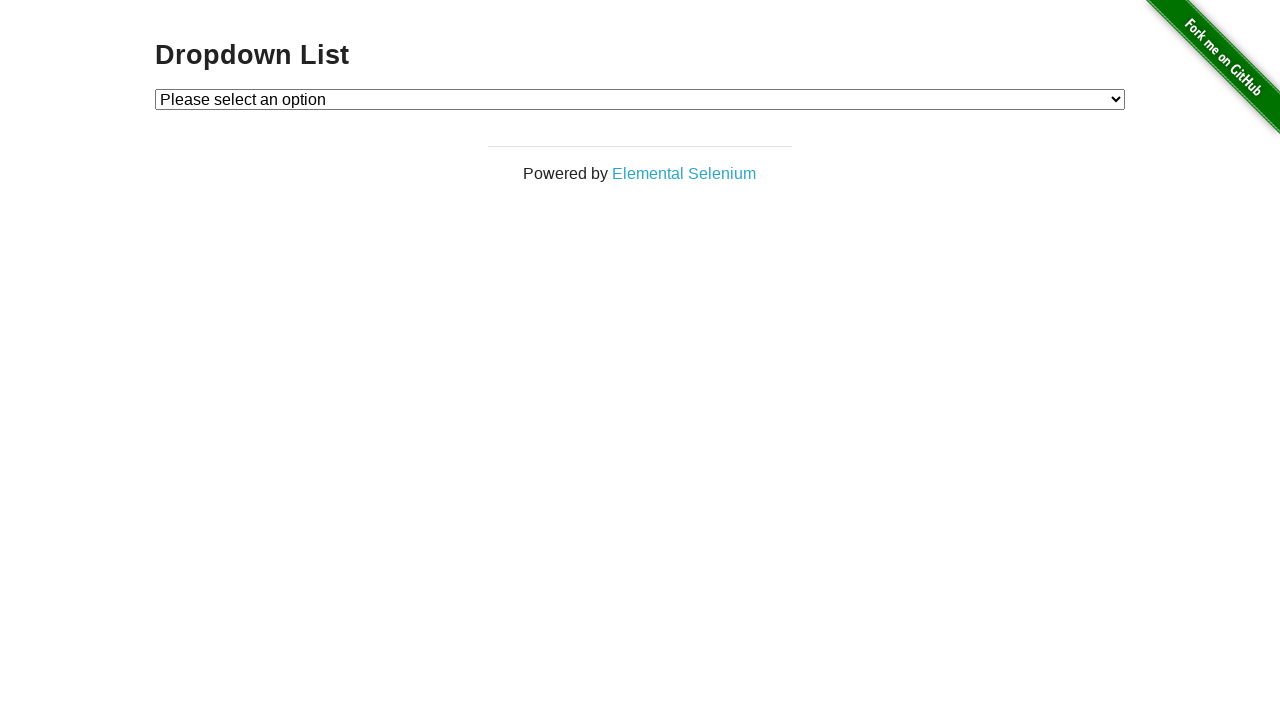

Waited for 'Dropdown List' heading to load
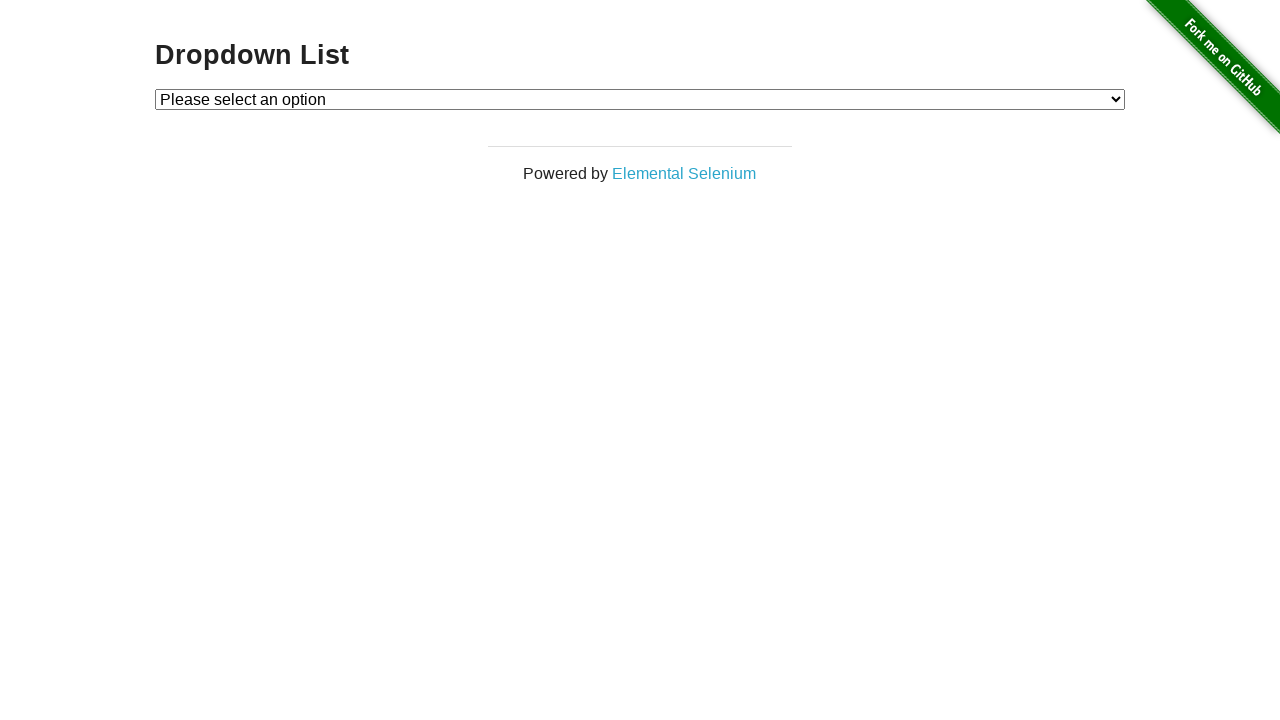

Located dropdown element
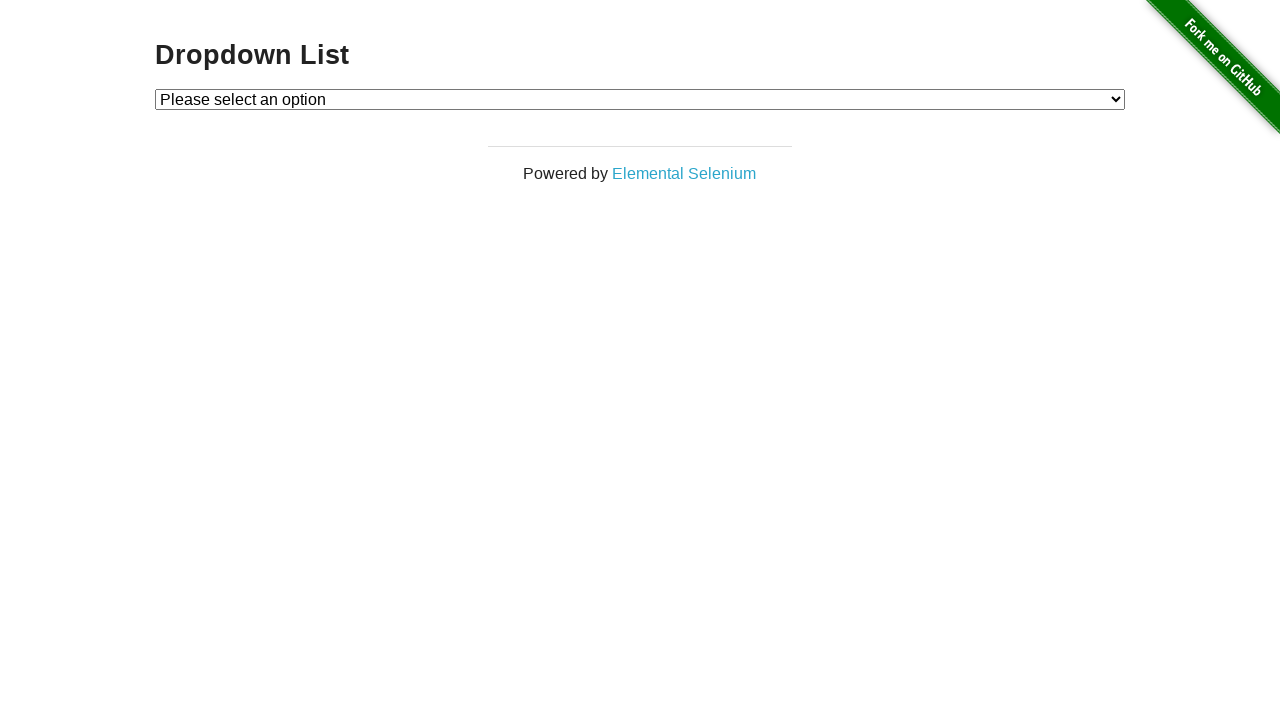

Verified dropdown is visible
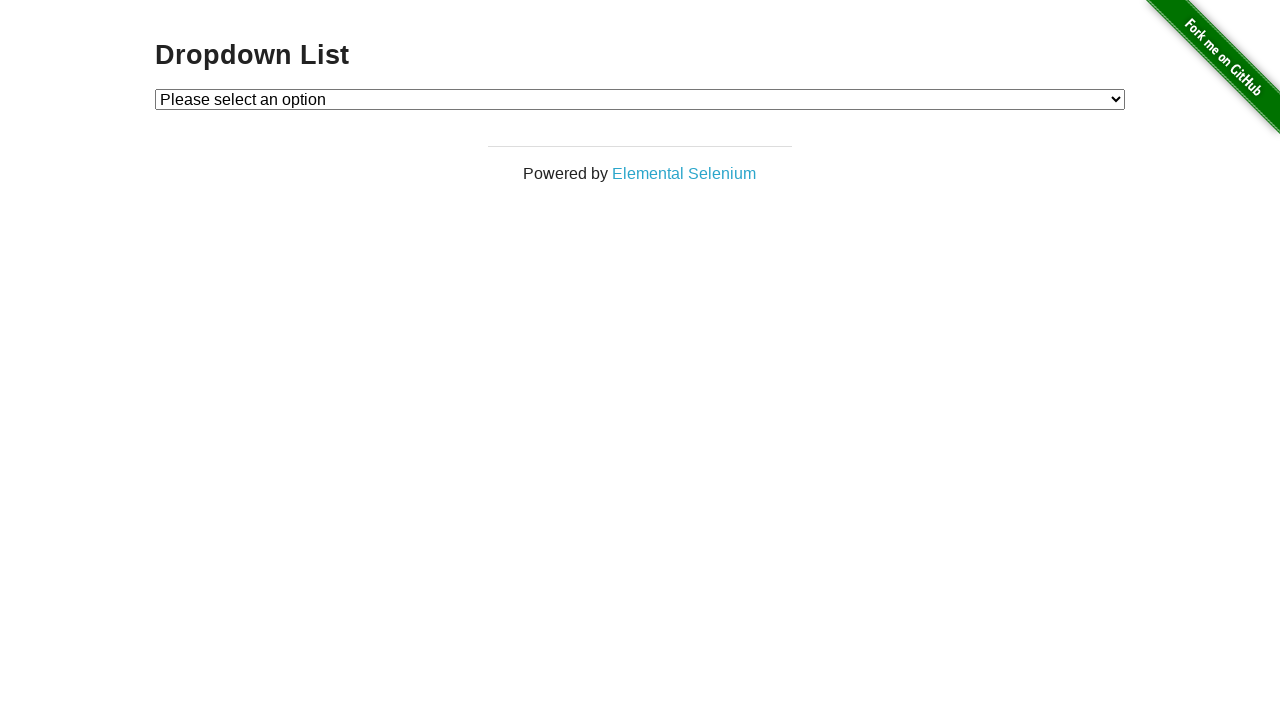

Selected 'Option 1' from dropdown on #dropdown
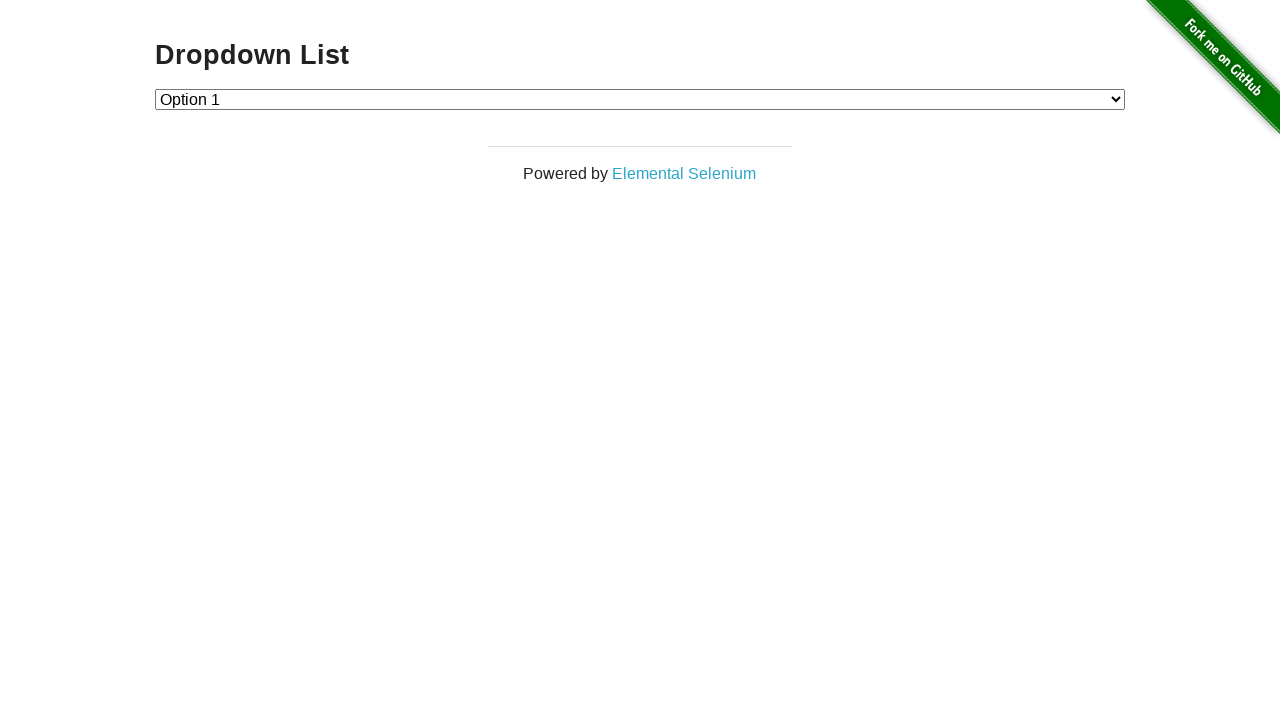

Verified 'Option 1' is selected
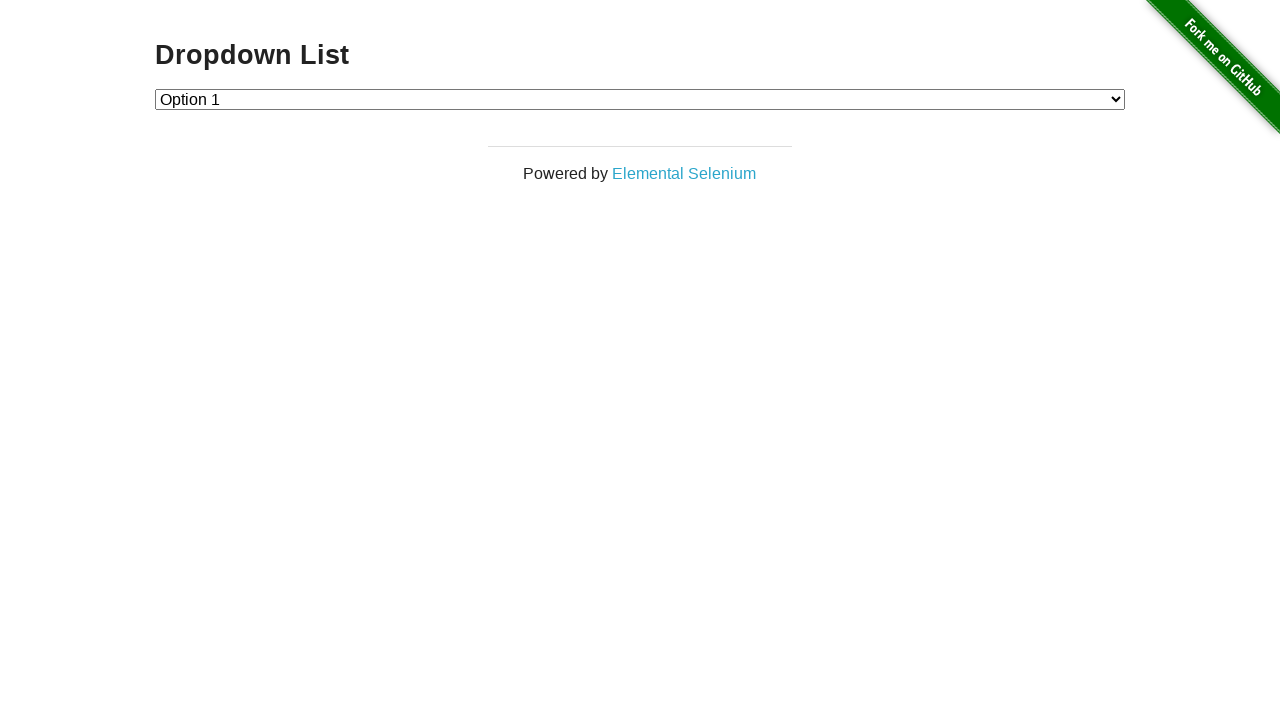

Selected 'Option 2' from dropdown on #dropdown
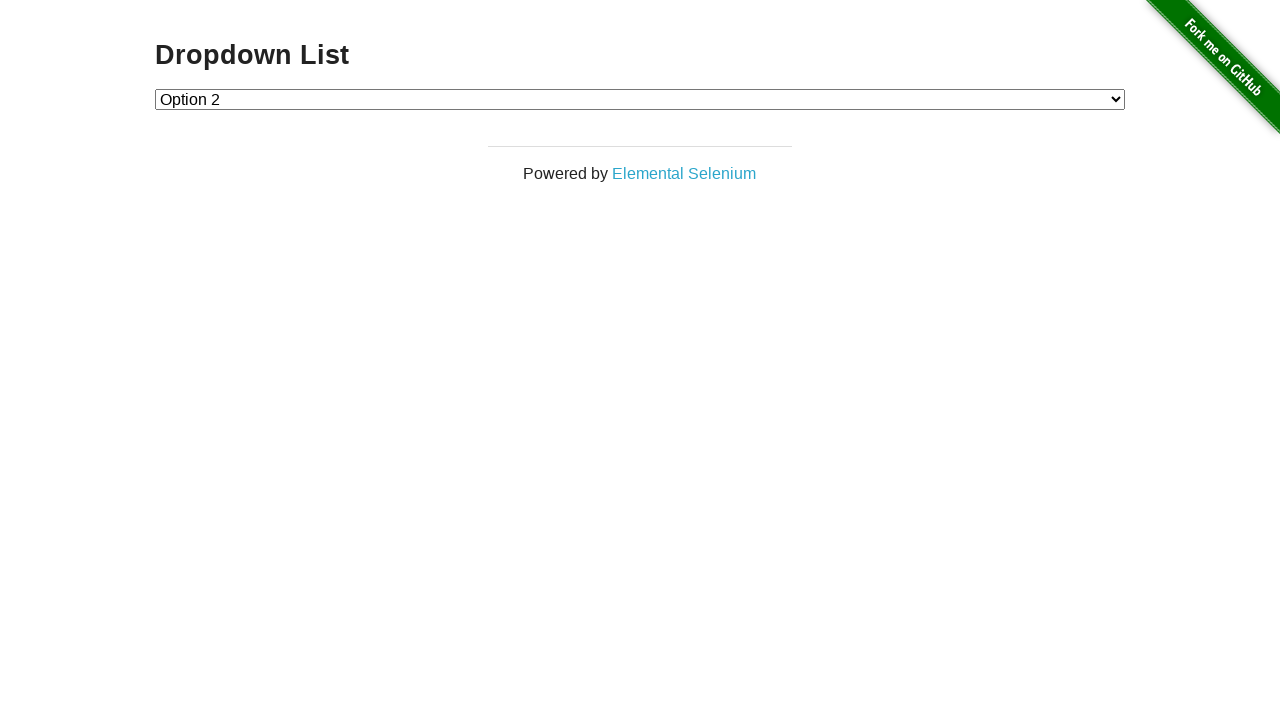

Verified 'Option 2' is selected
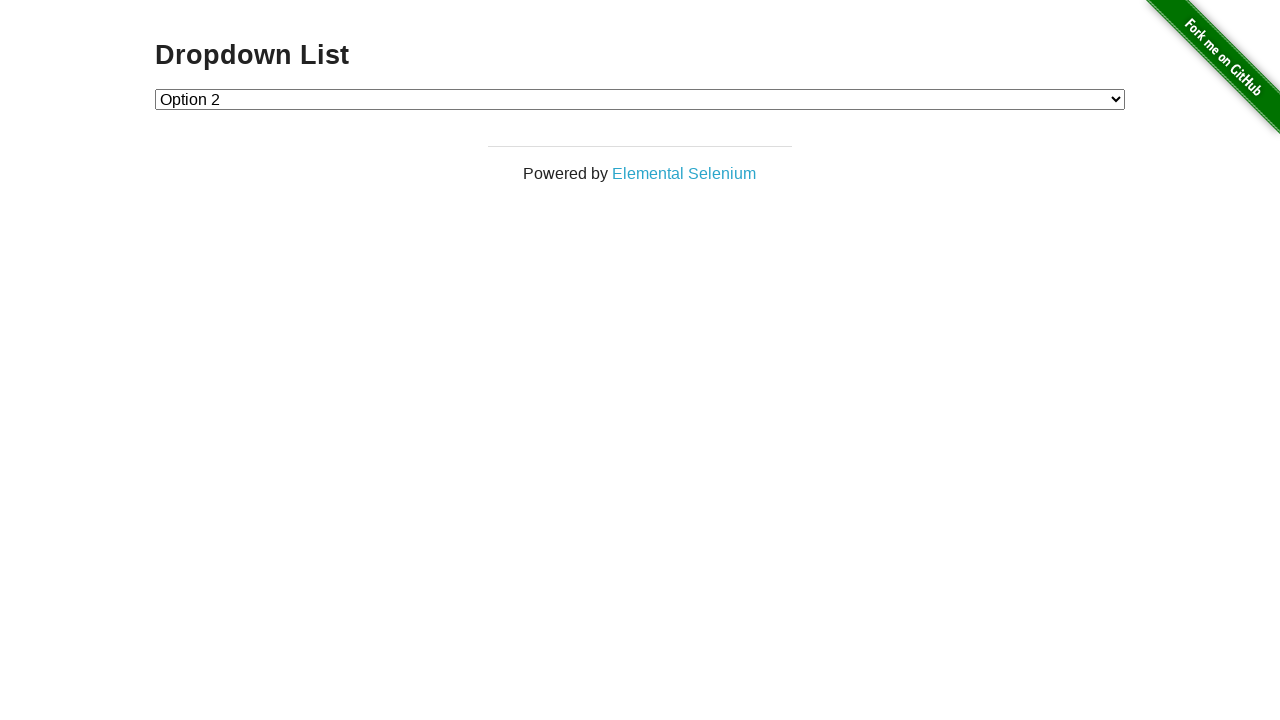

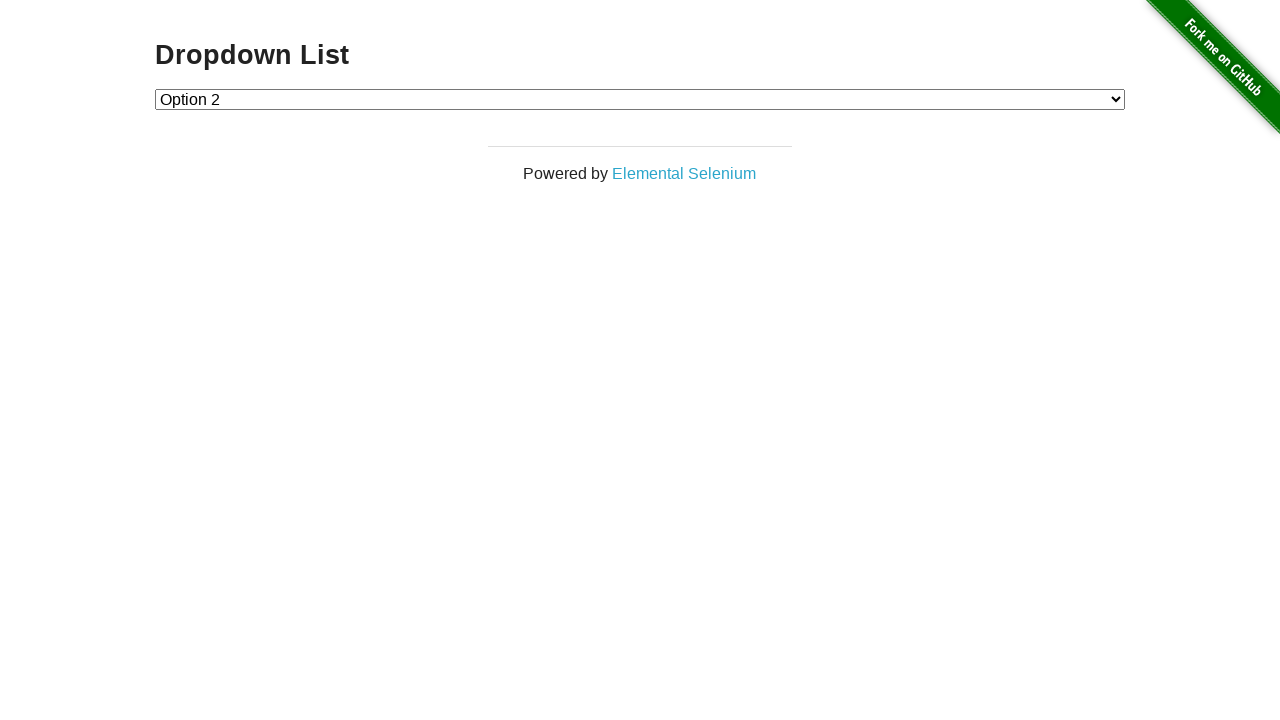